Tests a dropdown select by reading two numbers, calculating their sum, selecting the result from dropdown, and submitting

Starting URL: http://suninjuly.github.io/selects1.html

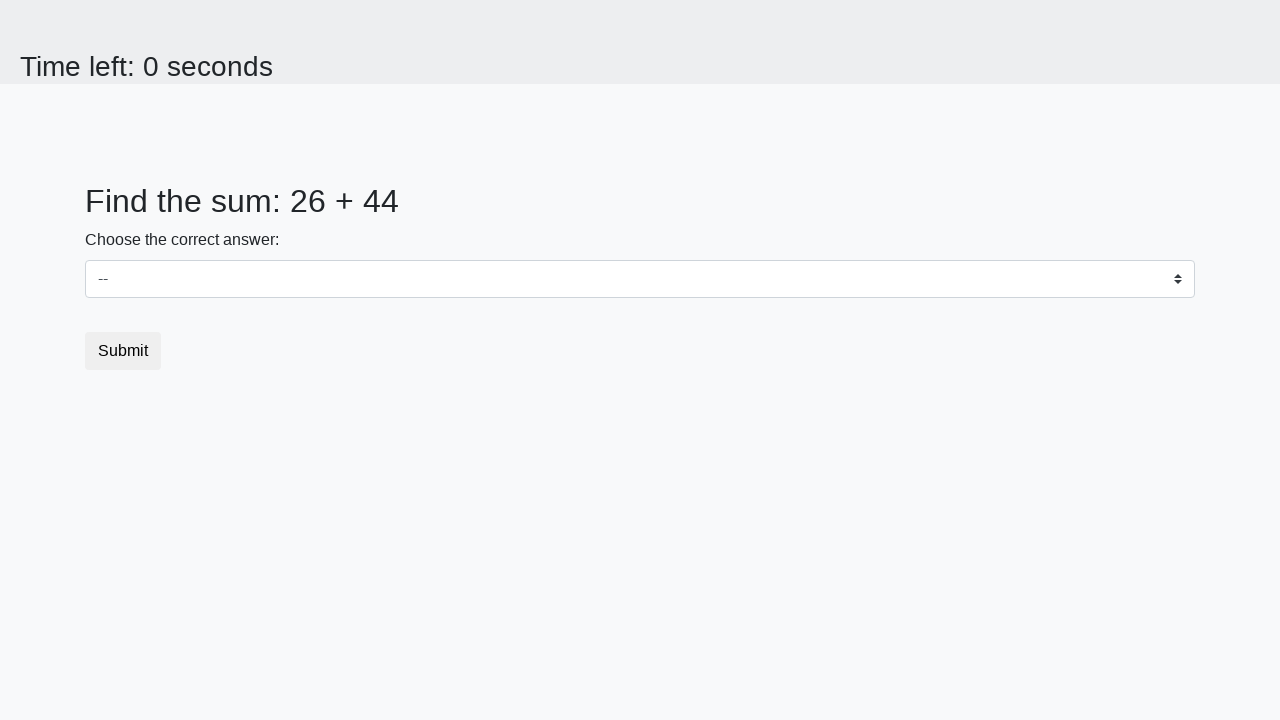

Retrieved first number from #num1 element
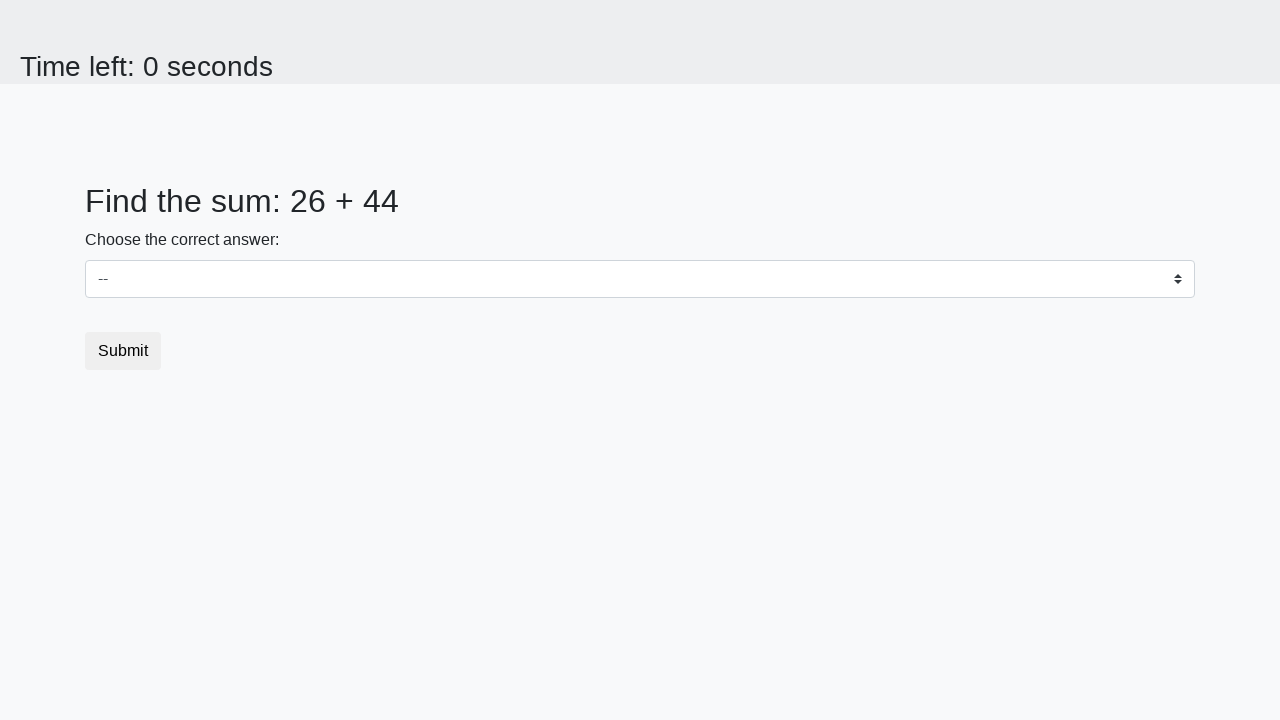

Retrieved second number from #num2 element
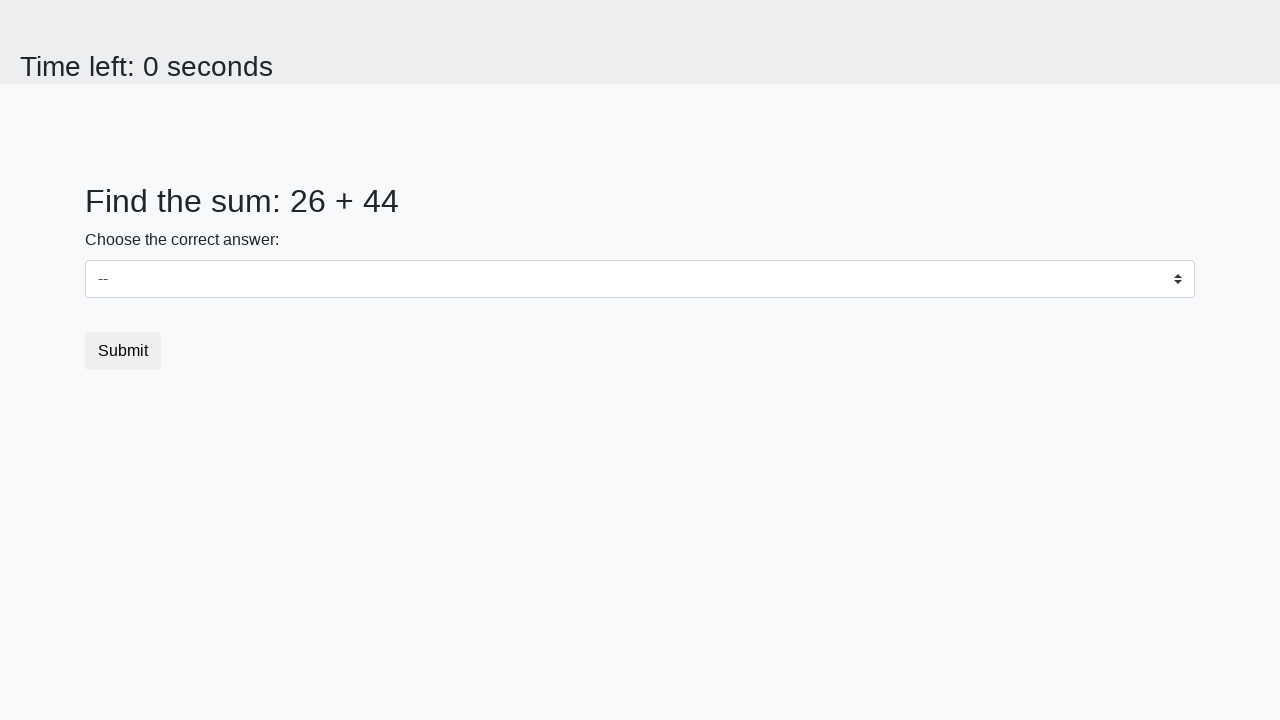

Calculated sum of 26 + 44 = 70
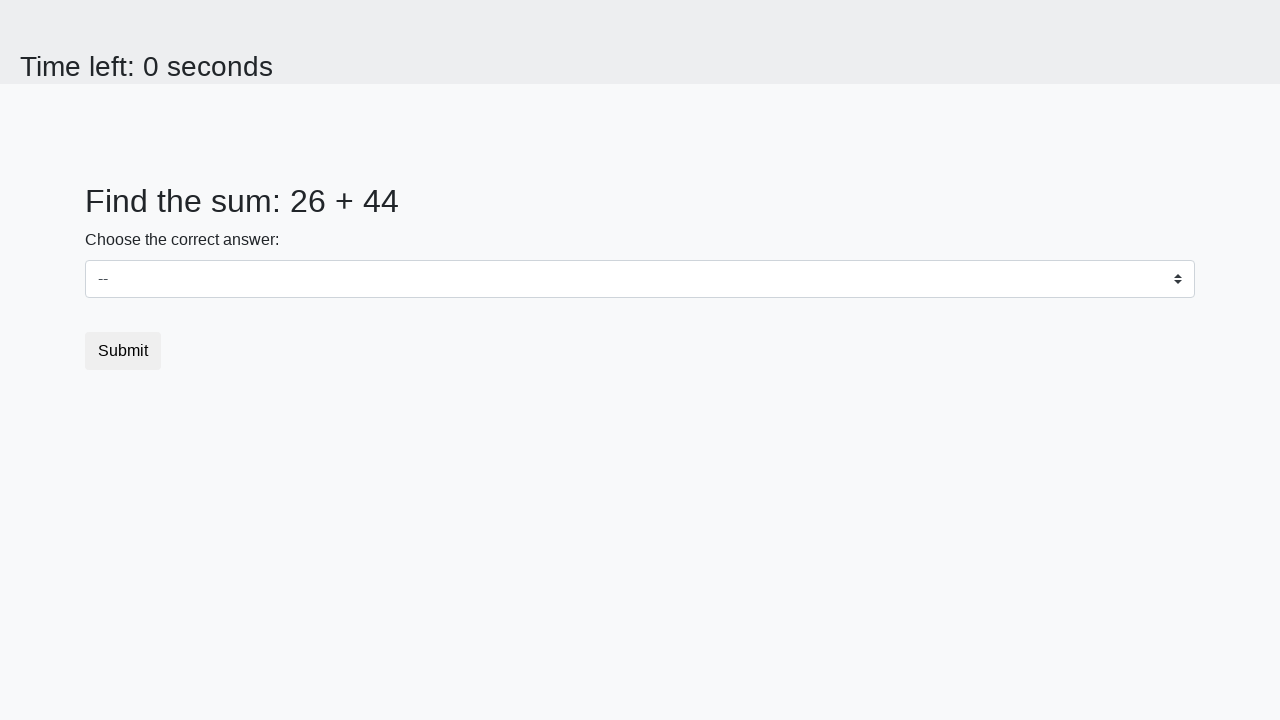

Selected result value '70' from dropdown on select
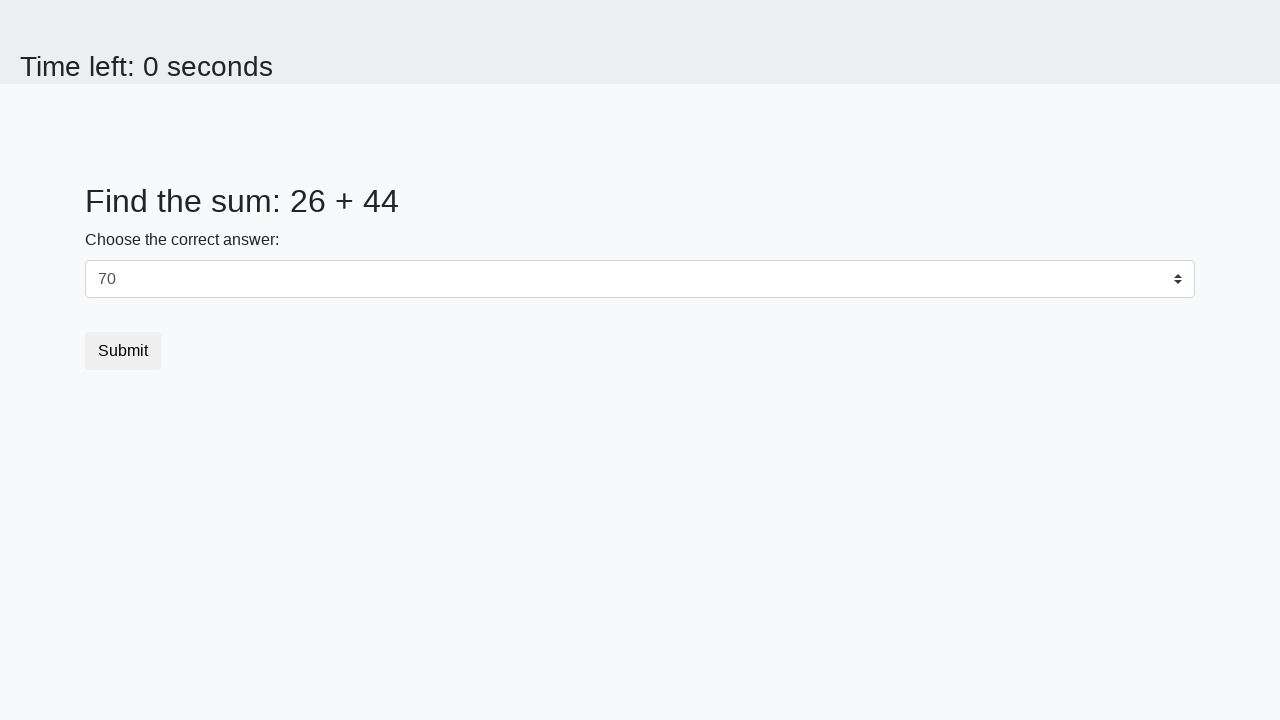

Clicked submit button to complete the task at (123, 351) on .btn.btn-default
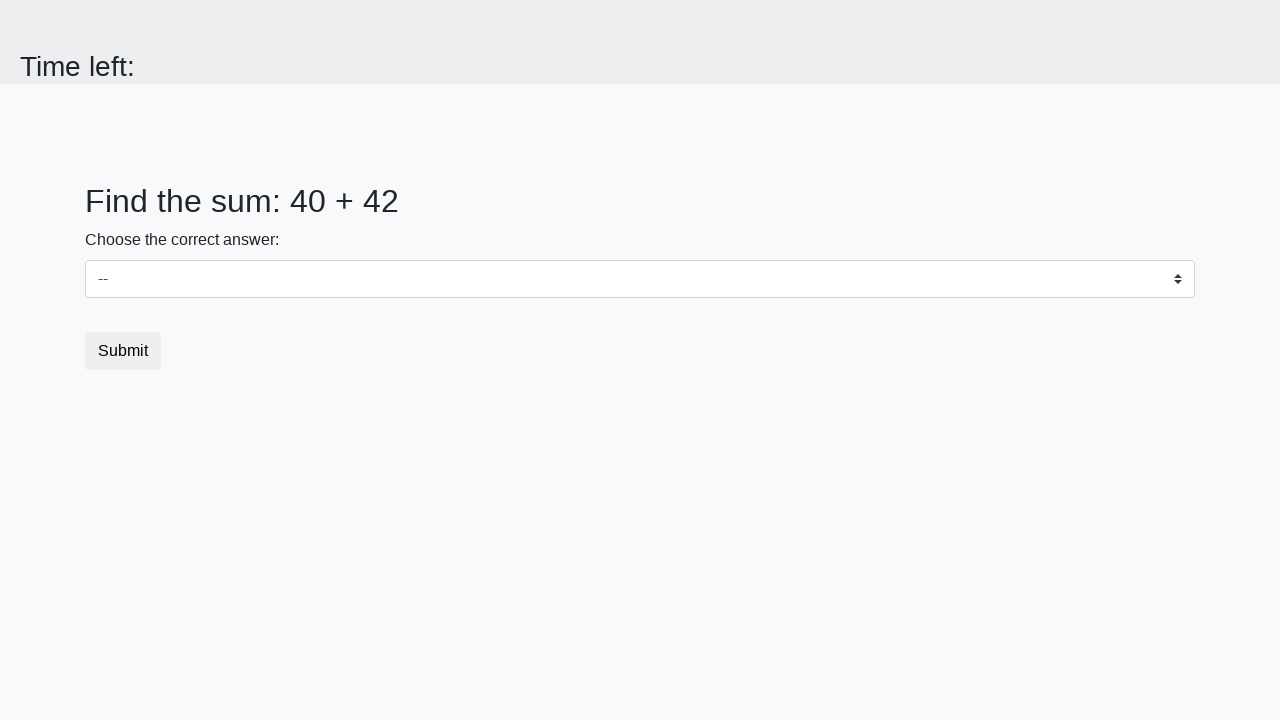

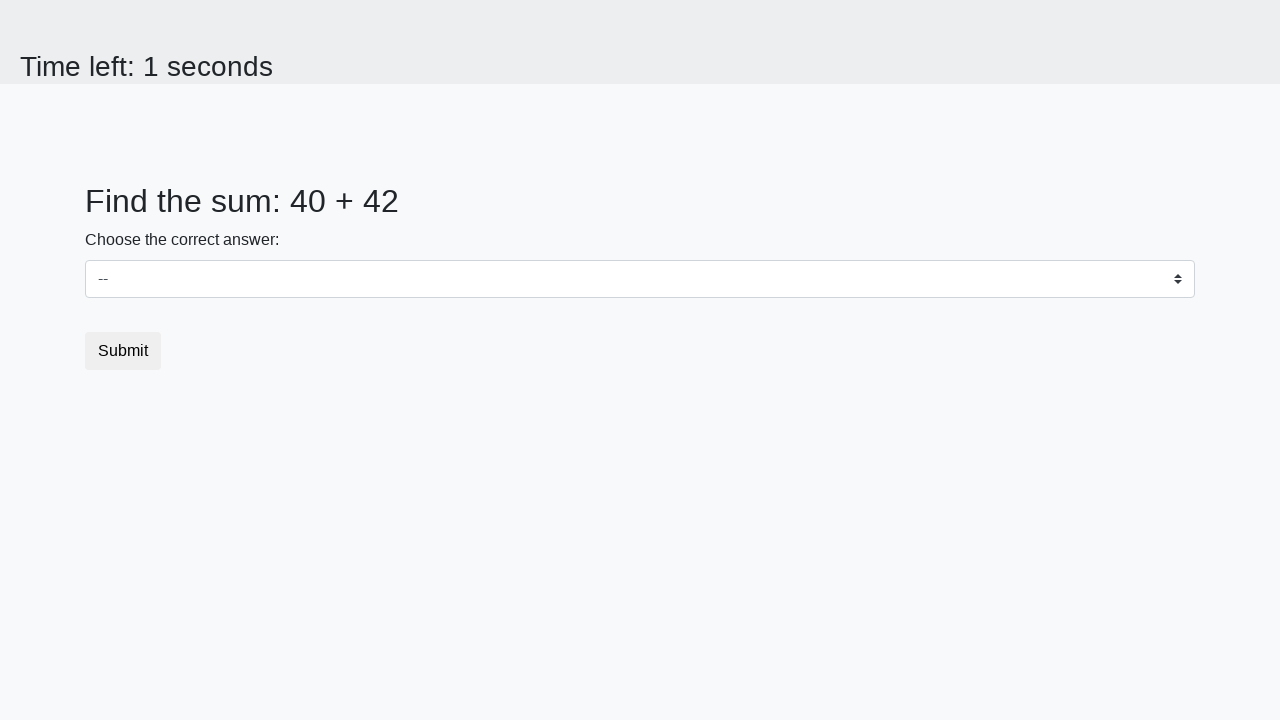